Tests the jQuery UI datepicker widget by opening the date picker, navigating through months until reaching December, and selecting day 15.

Starting URL: https://jqueryui.com/datepicker/

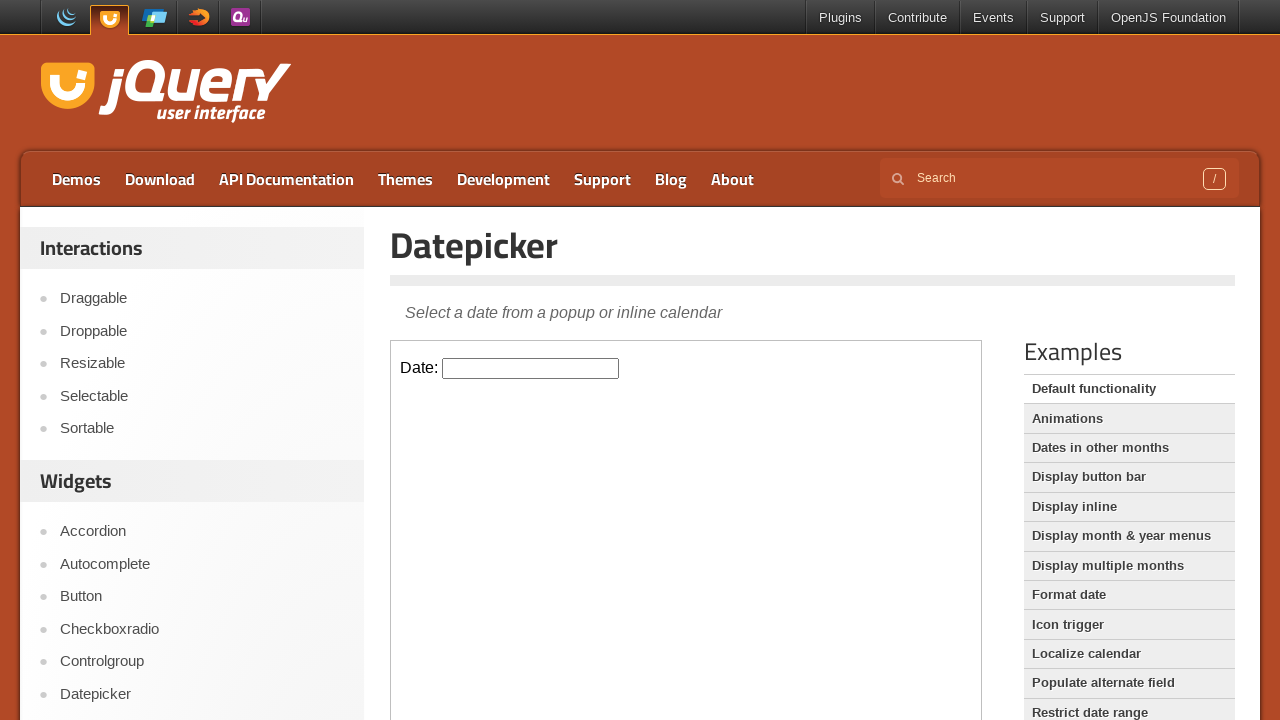

Located the datepicker demo iframe
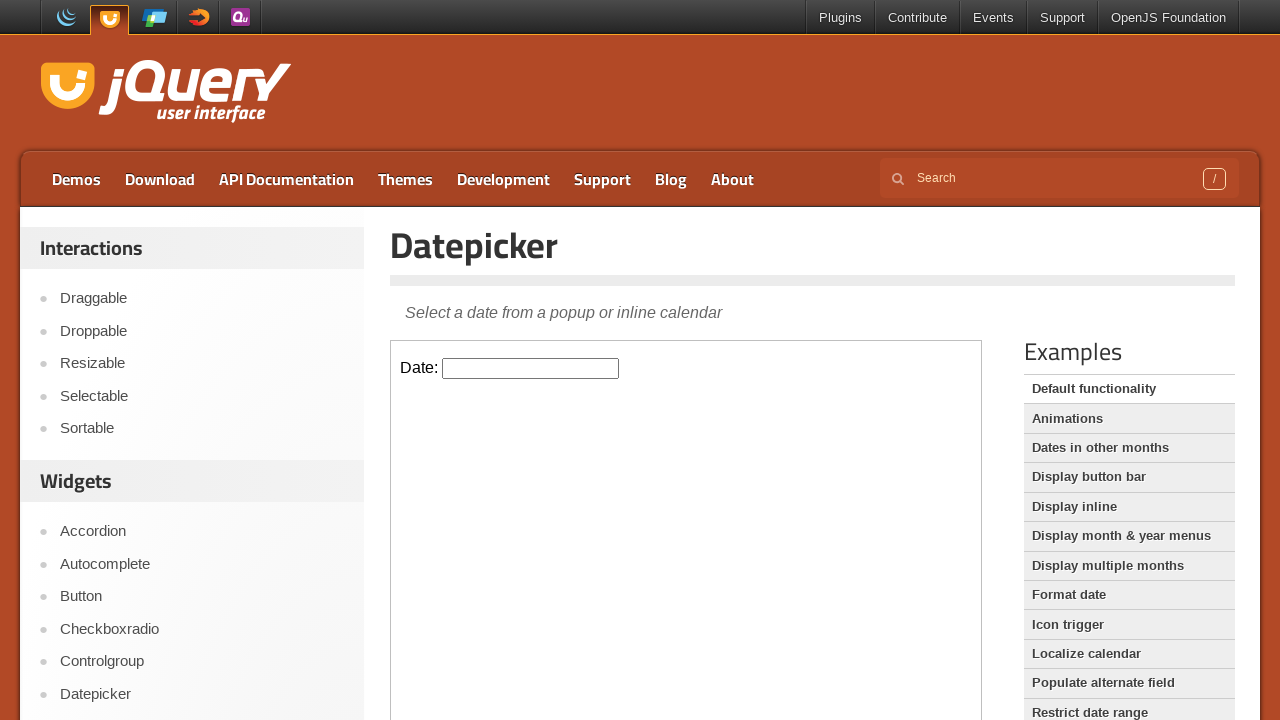

Clicked on the datepicker input to open the calendar at (531, 368) on iframe.demo-frame >> internal:control=enter-frame >> #datepicker
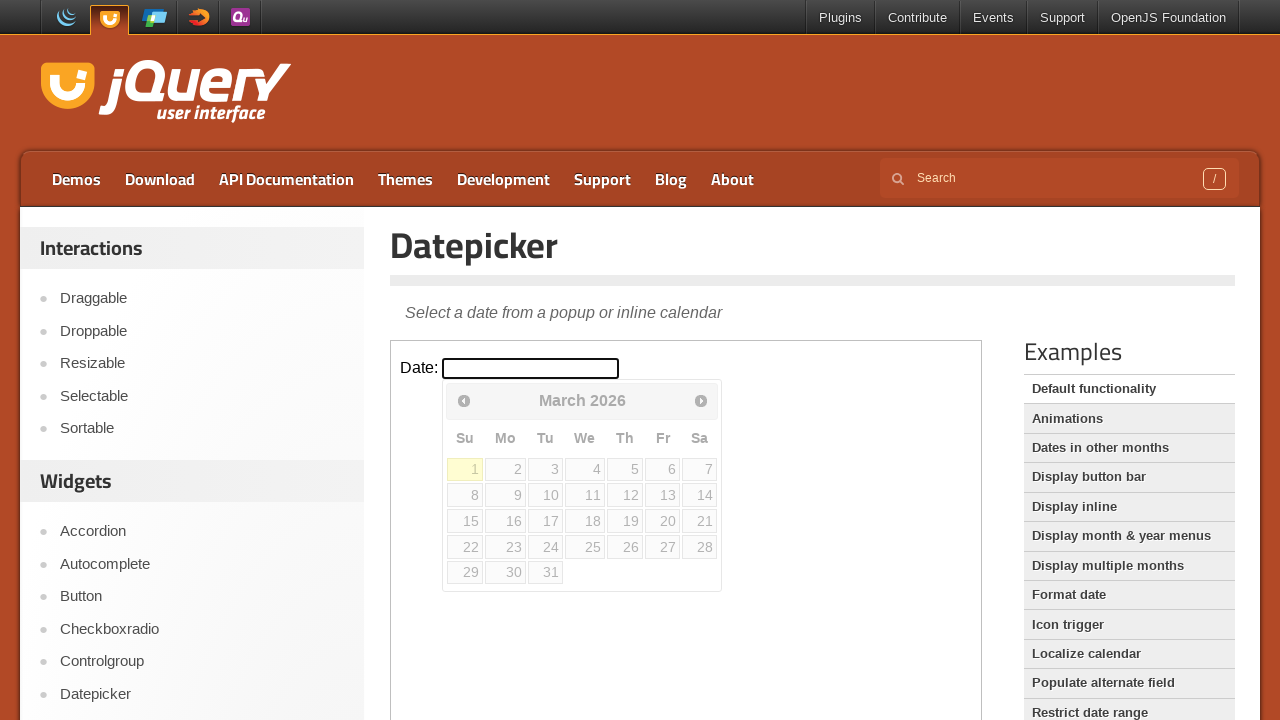

Retrieved current month: March
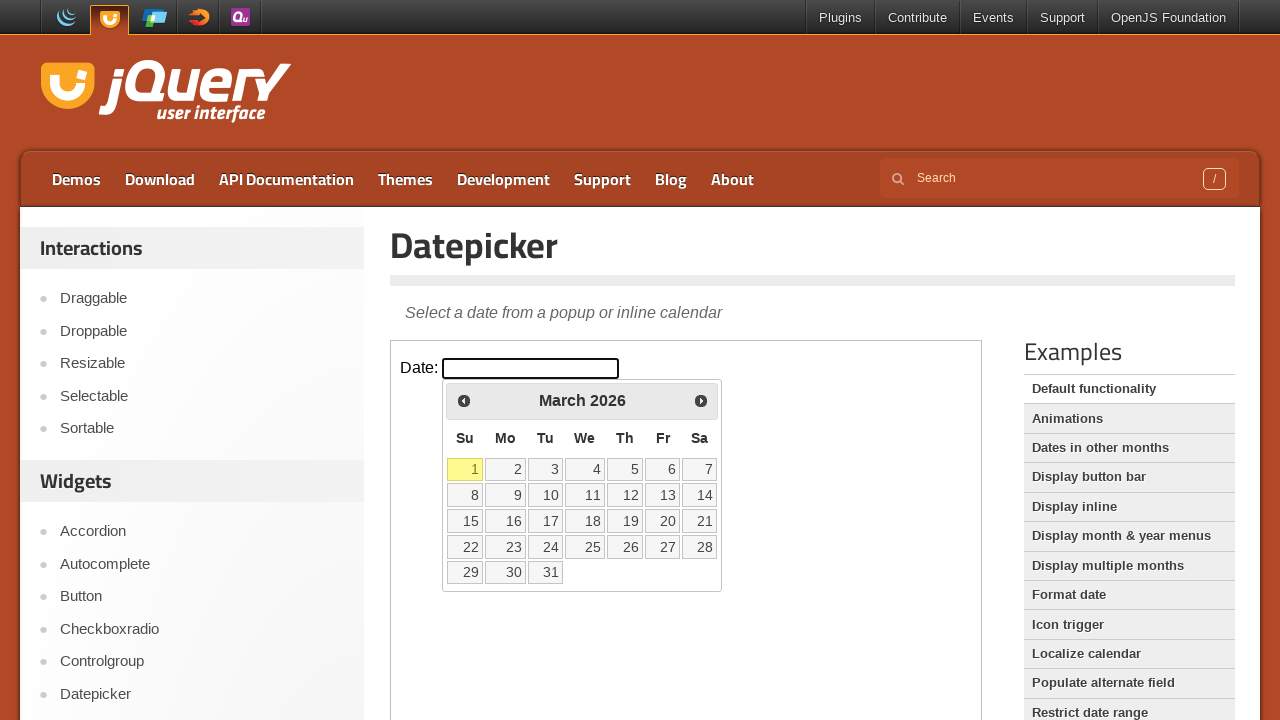

Clicked next month arrow to navigate forward at (701, 400) on iframe.demo-frame >> internal:control=enter-frame >> a[title='Next']
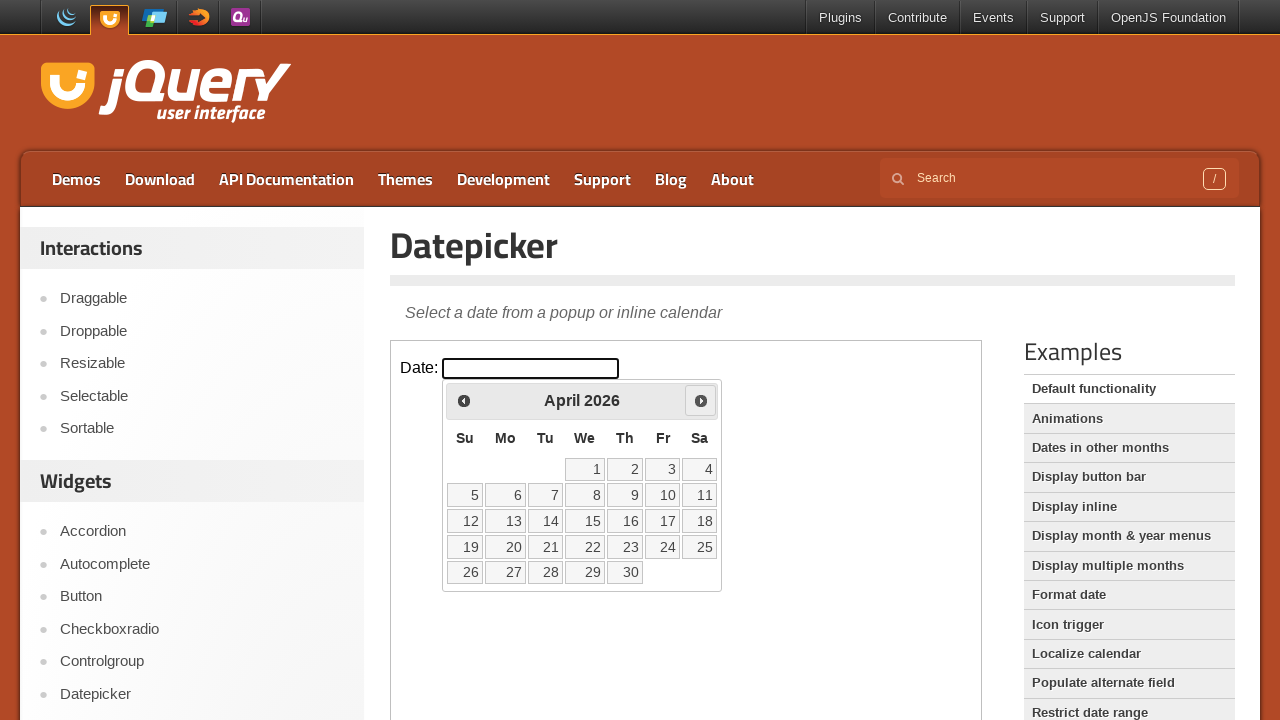

Waited 300ms for calendar to update
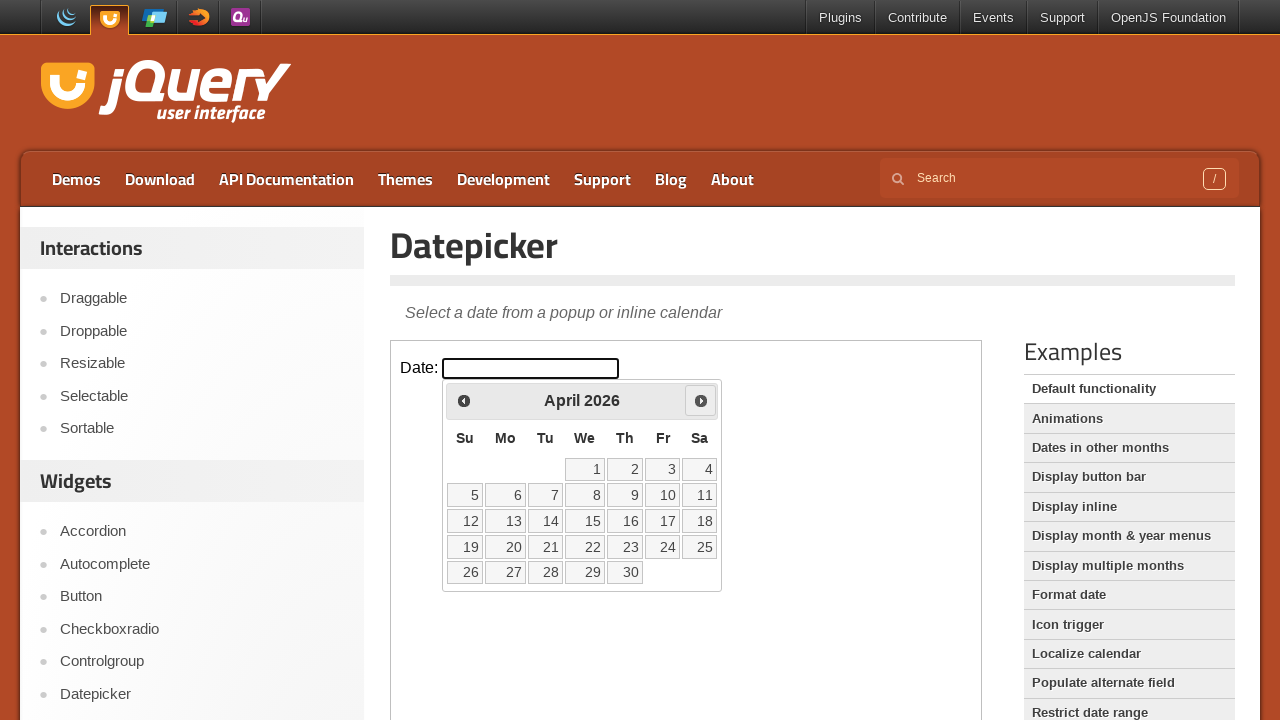

Retrieved updated month: April
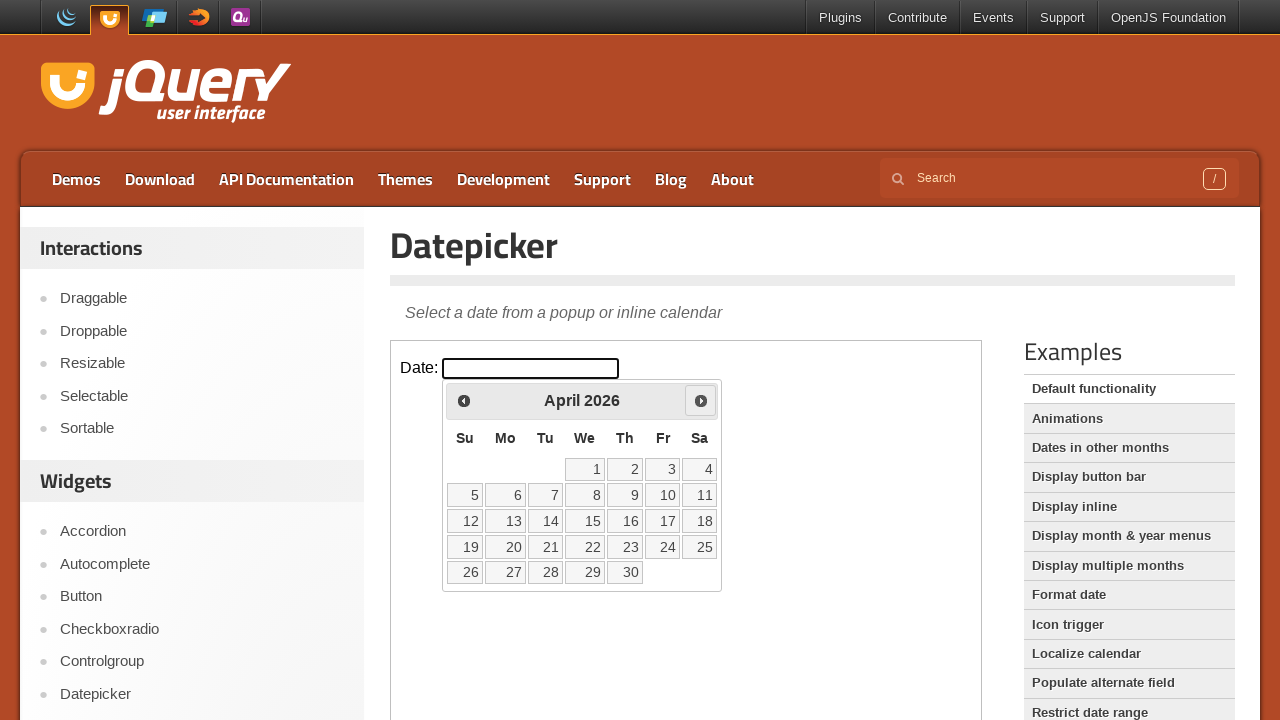

Clicked next month arrow to navigate forward at (701, 400) on iframe.demo-frame >> internal:control=enter-frame >> a[title='Next']
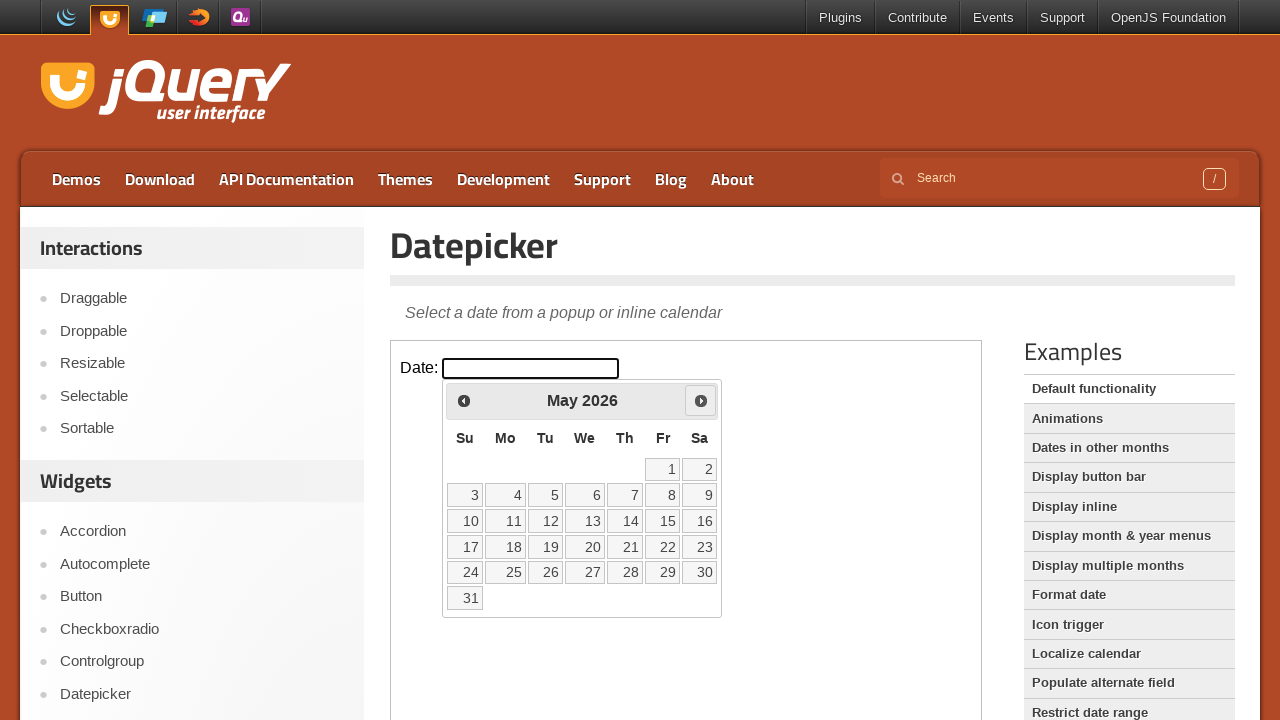

Waited 300ms for calendar to update
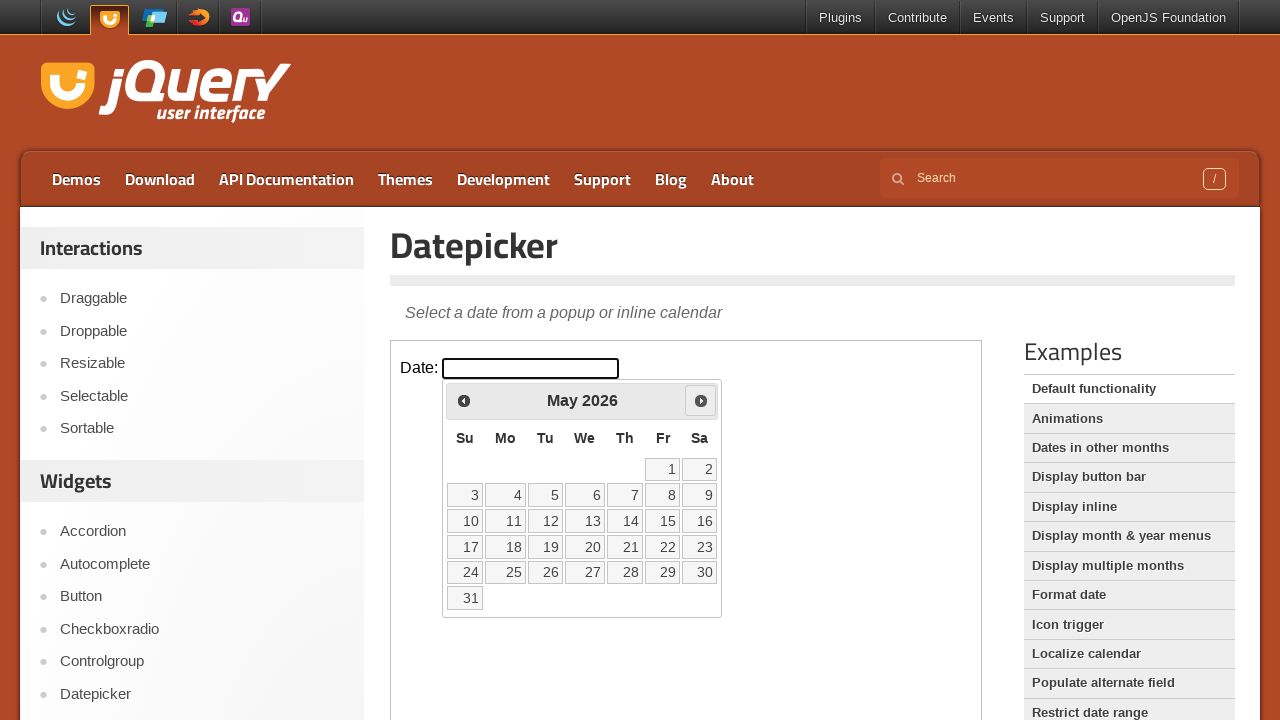

Retrieved updated month: May
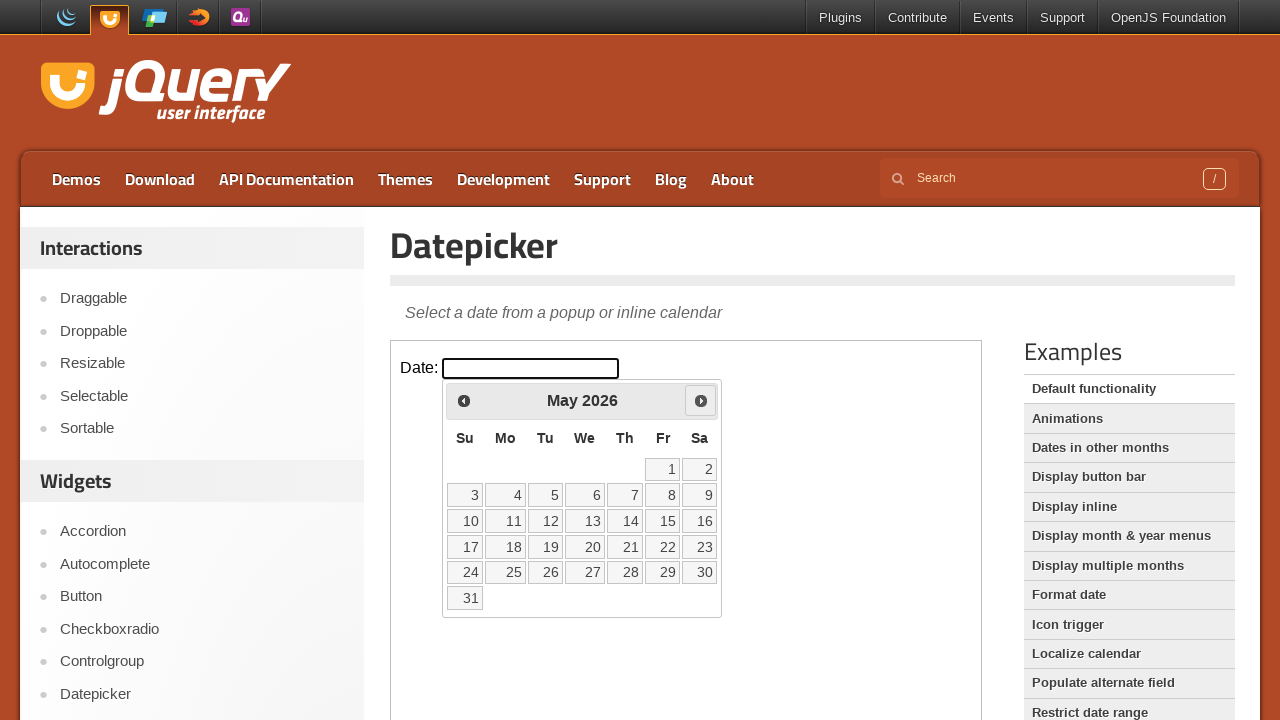

Clicked next month arrow to navigate forward at (701, 400) on iframe.demo-frame >> internal:control=enter-frame >> a[title='Next']
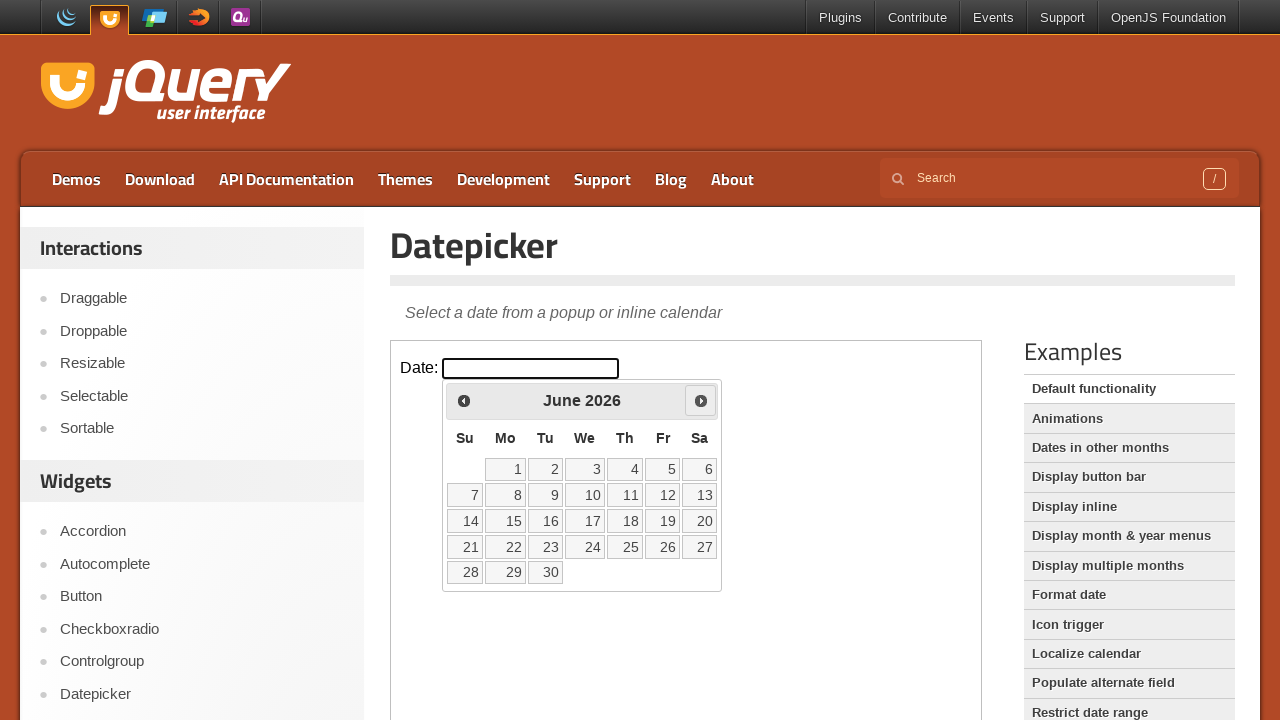

Waited 300ms for calendar to update
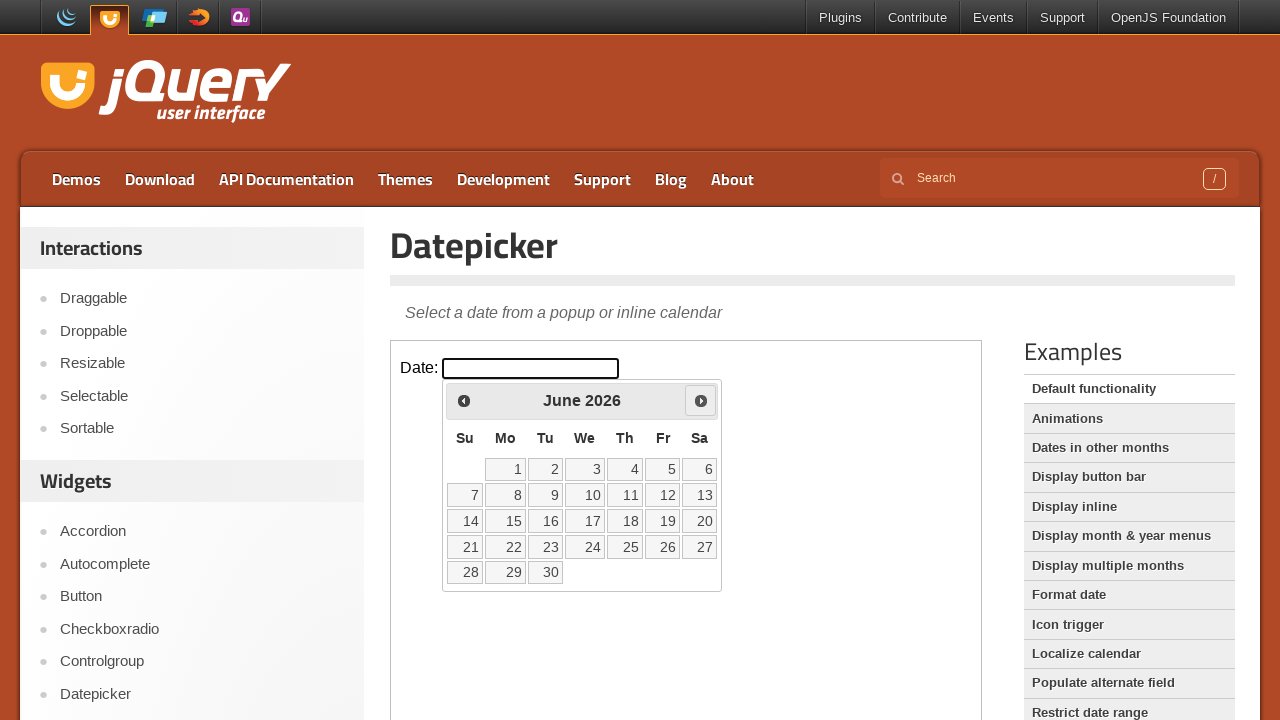

Retrieved updated month: June
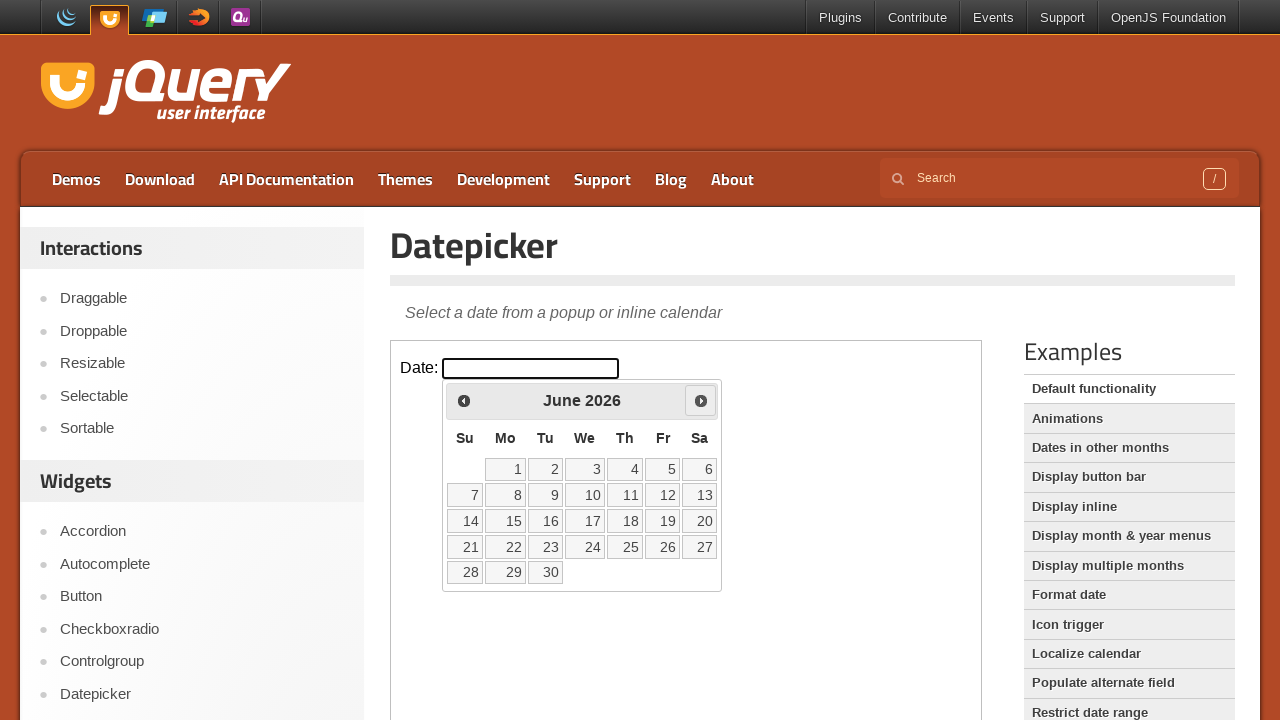

Clicked next month arrow to navigate forward at (701, 400) on iframe.demo-frame >> internal:control=enter-frame >> a[title='Next']
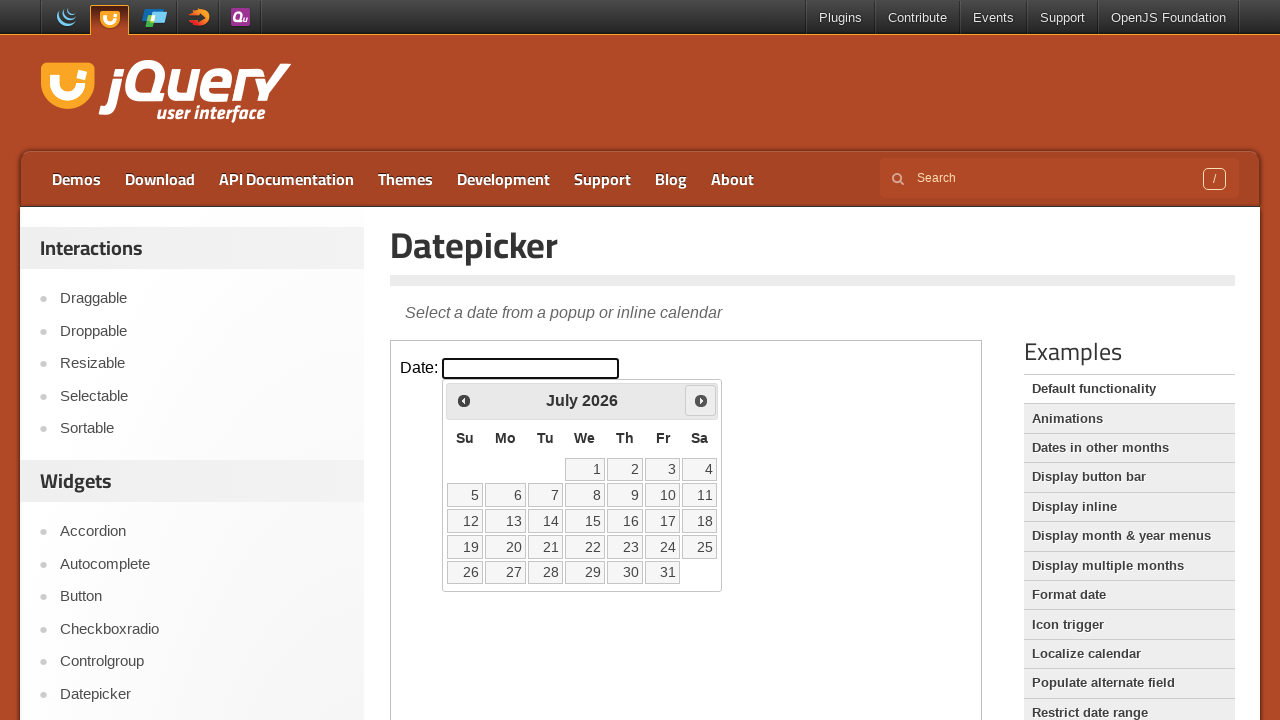

Waited 300ms for calendar to update
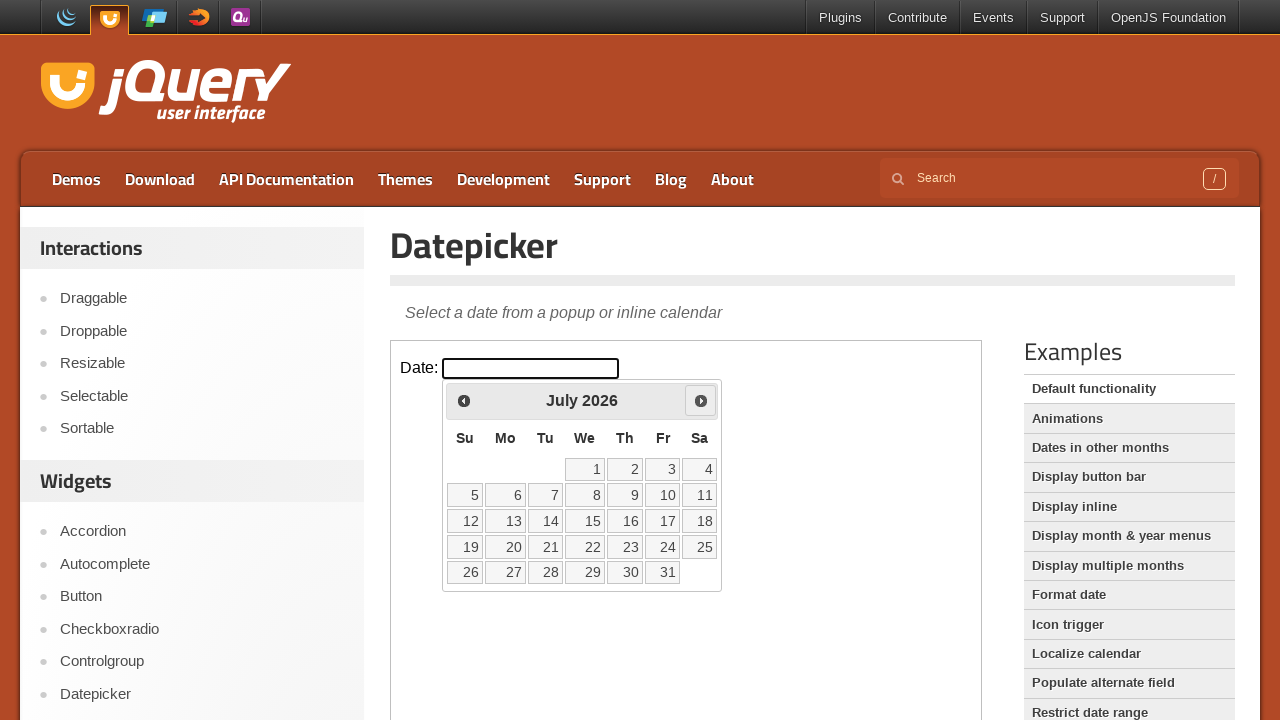

Retrieved updated month: July
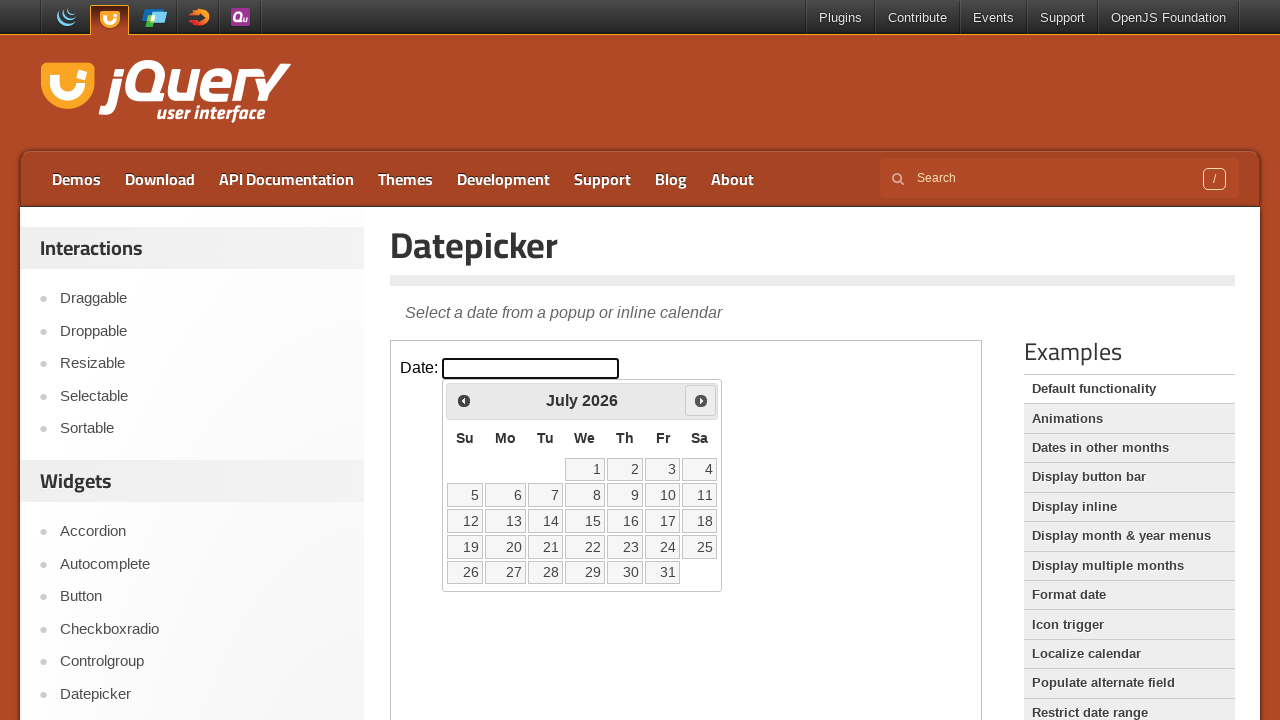

Clicked next month arrow to navigate forward at (701, 400) on iframe.demo-frame >> internal:control=enter-frame >> a[title='Next']
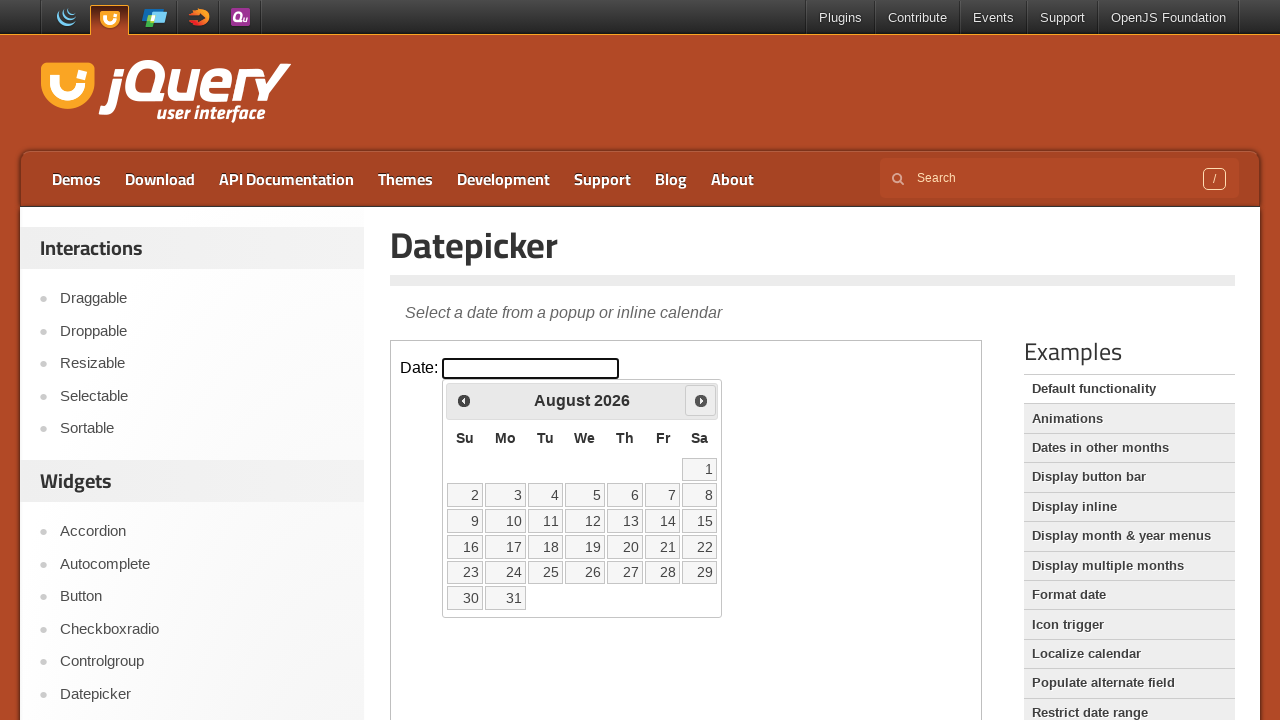

Waited 300ms for calendar to update
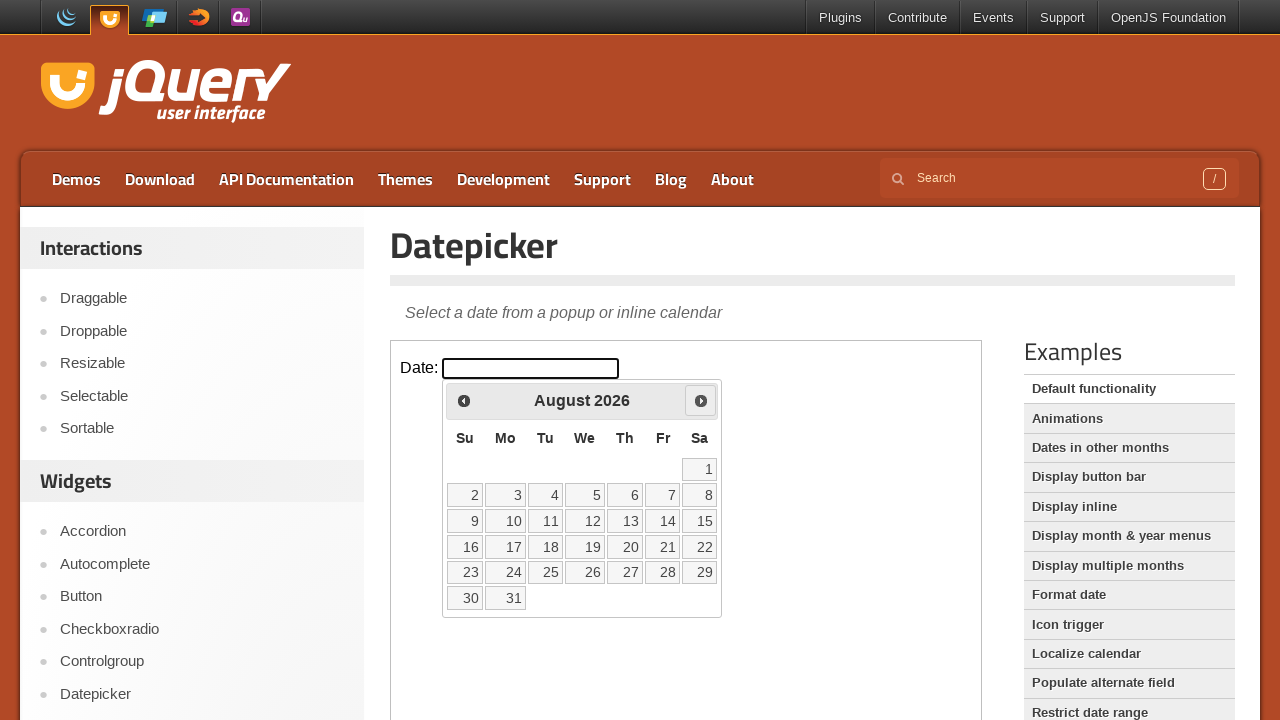

Retrieved updated month: August
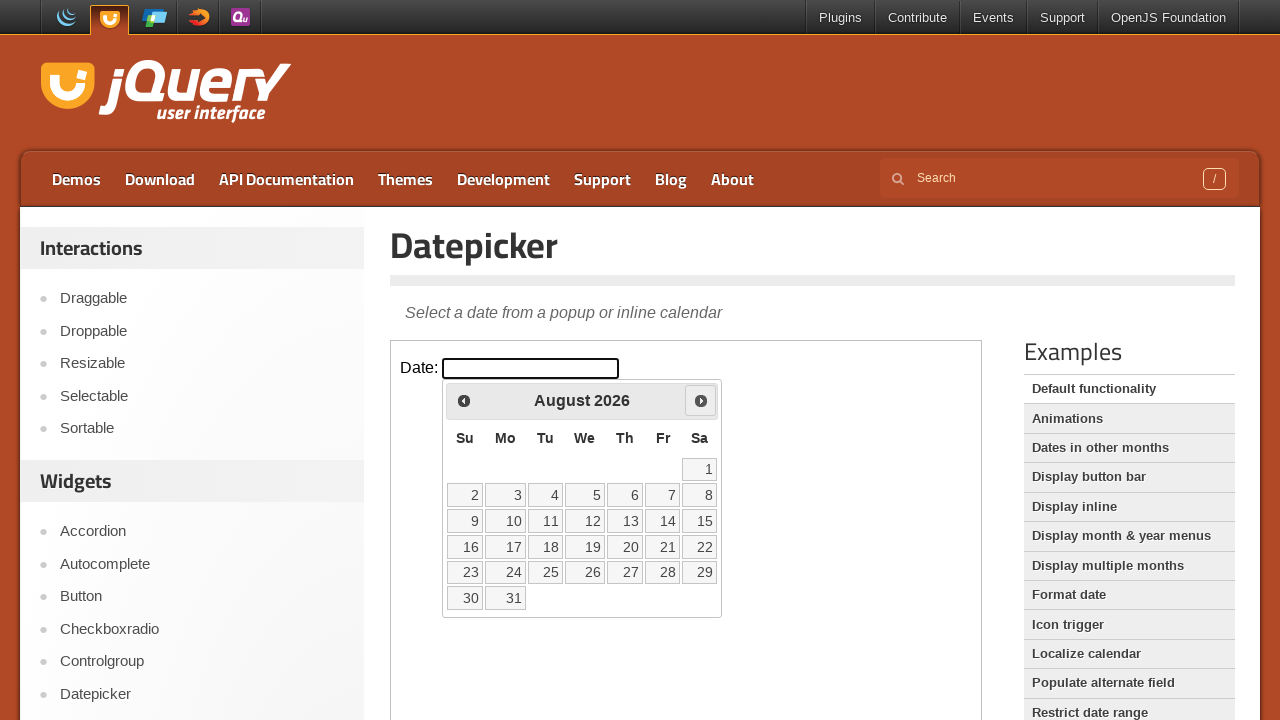

Clicked next month arrow to navigate forward at (701, 400) on iframe.demo-frame >> internal:control=enter-frame >> a[title='Next']
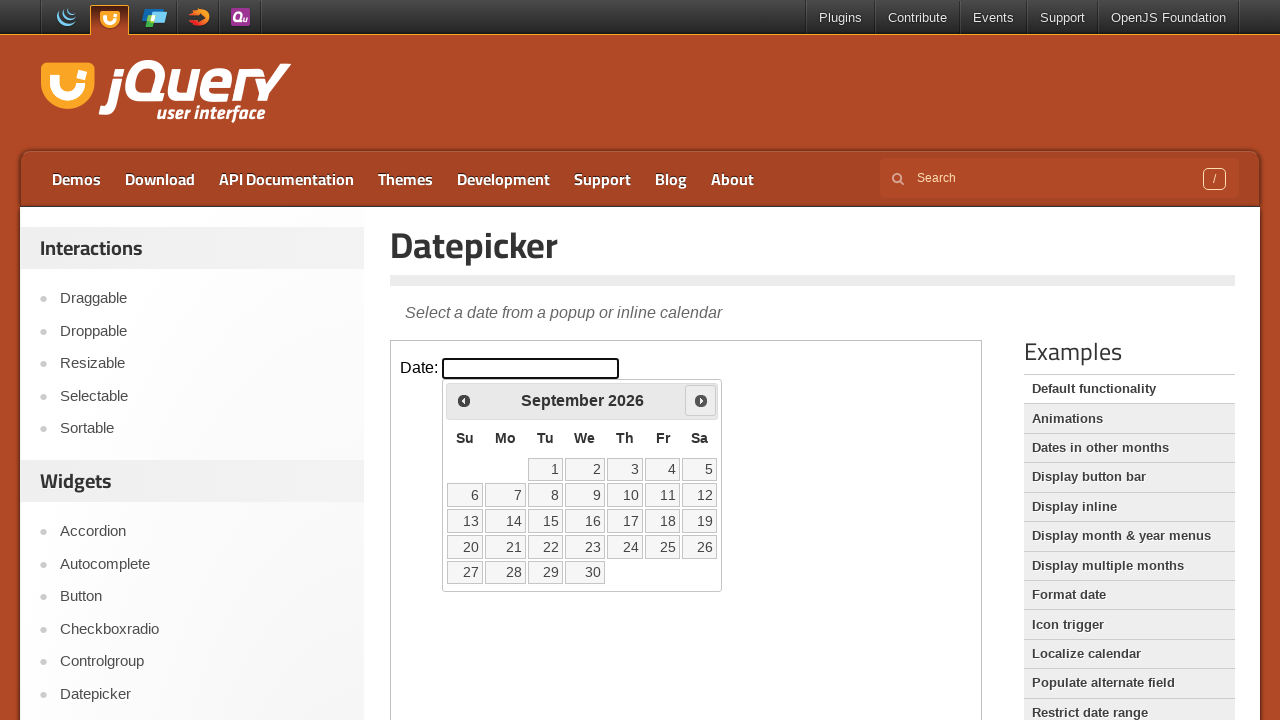

Waited 300ms for calendar to update
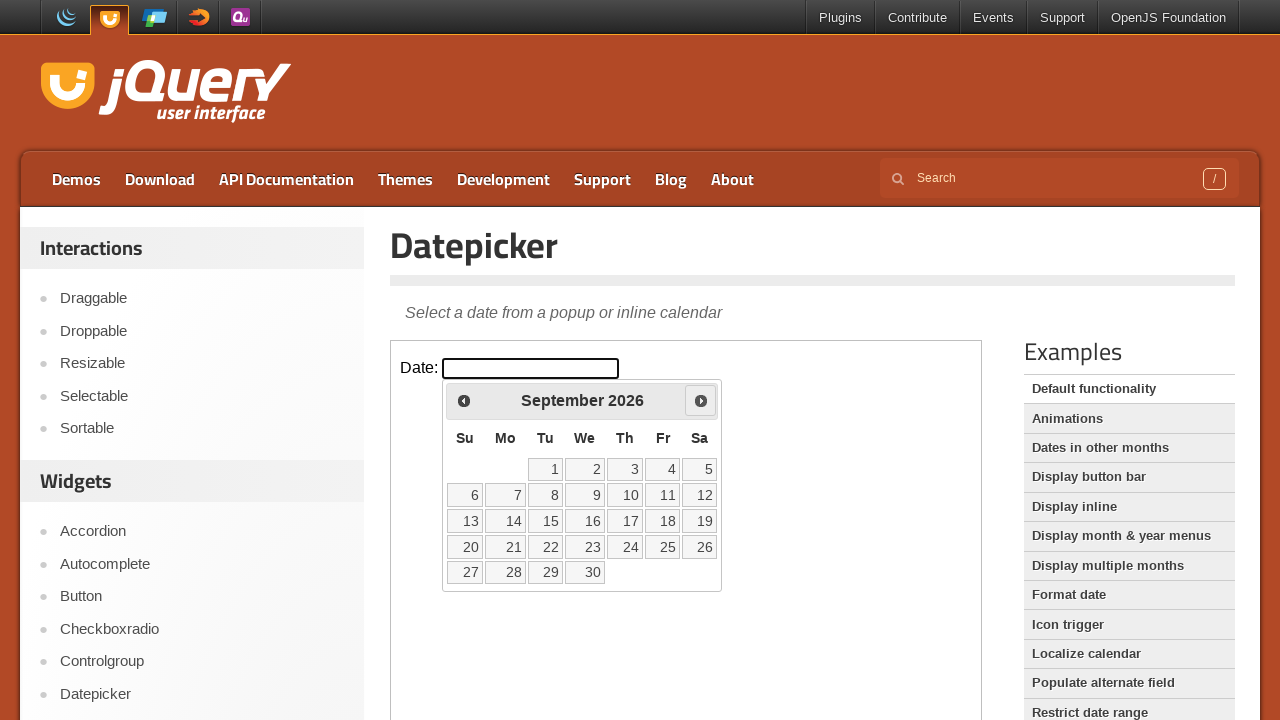

Retrieved updated month: September
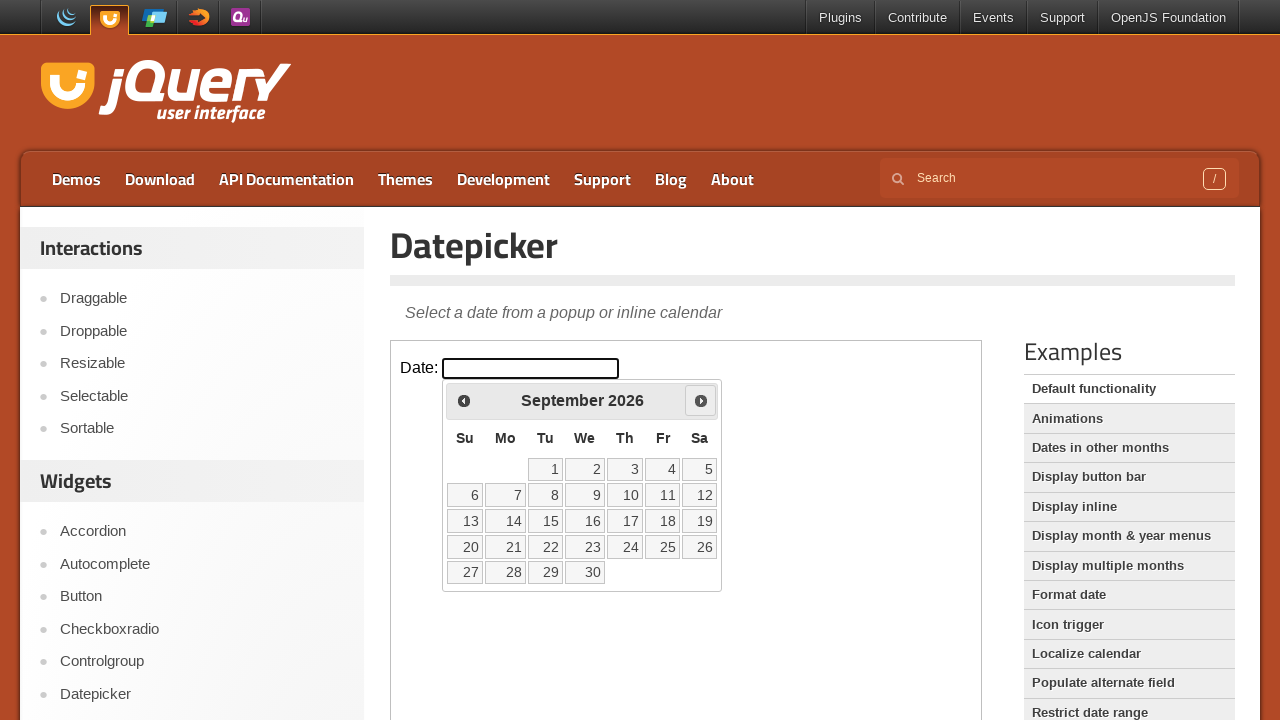

Clicked next month arrow to navigate forward at (701, 400) on iframe.demo-frame >> internal:control=enter-frame >> a[title='Next']
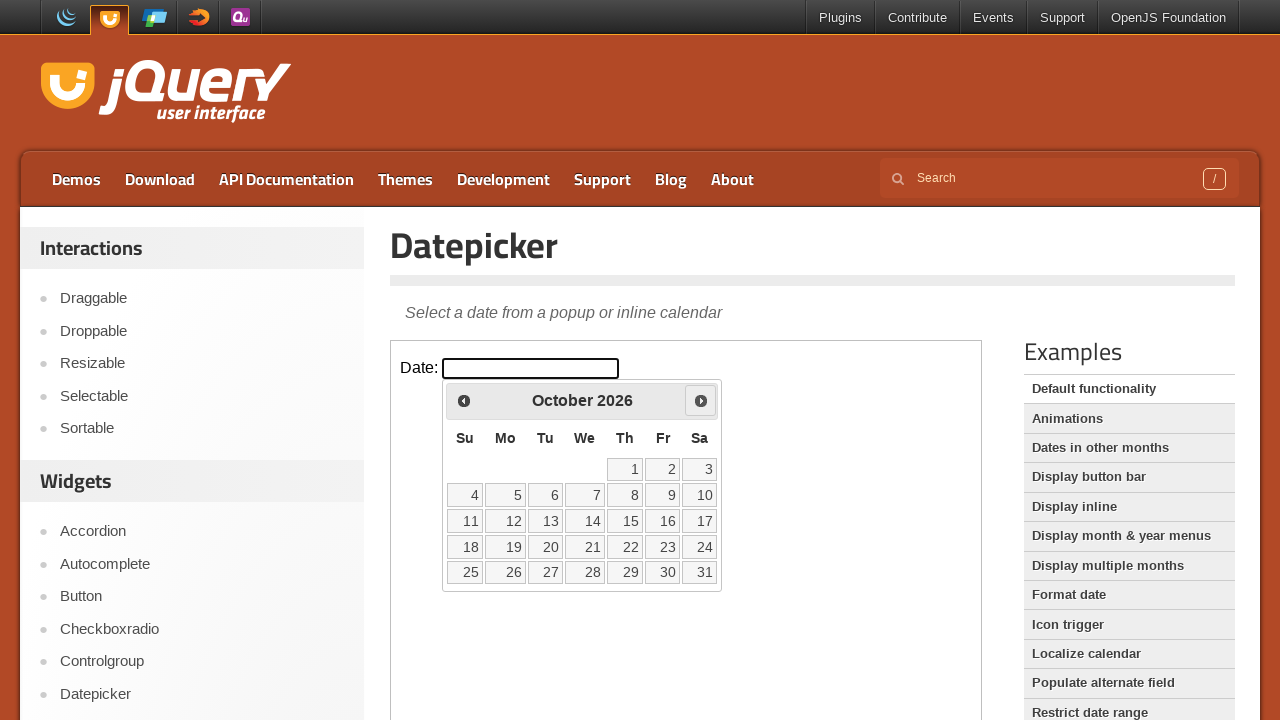

Waited 300ms for calendar to update
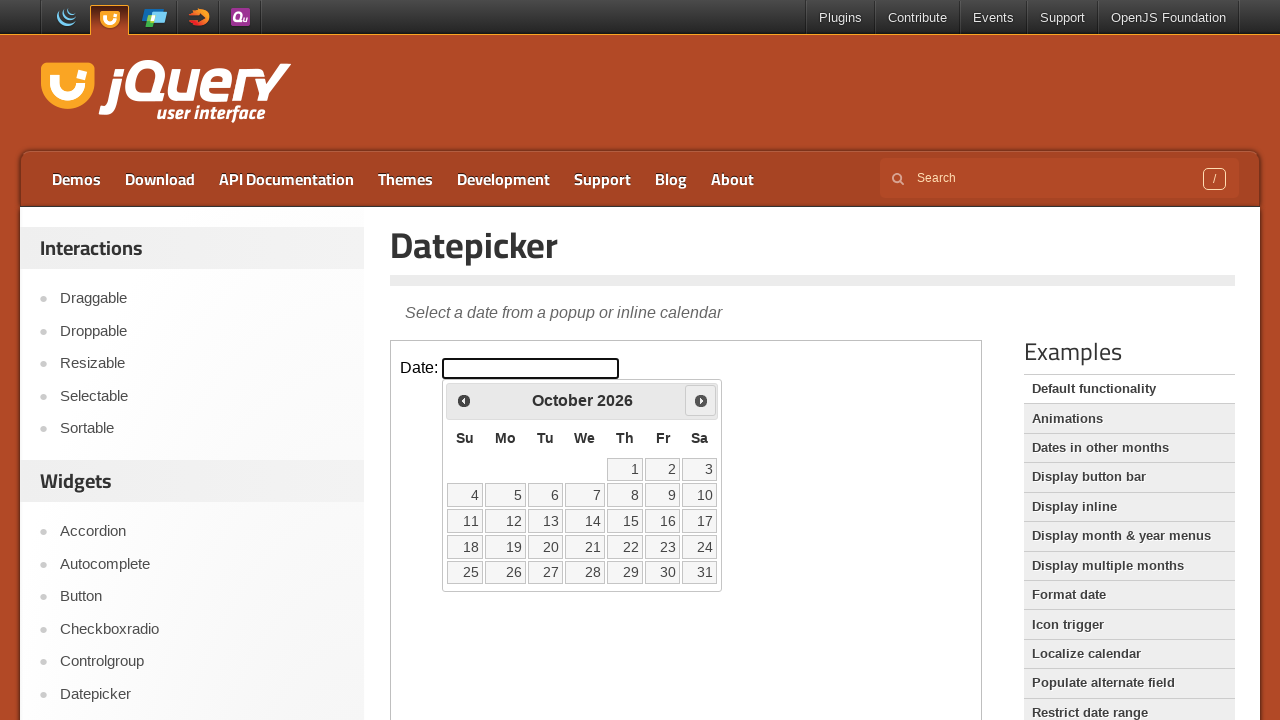

Retrieved updated month: October
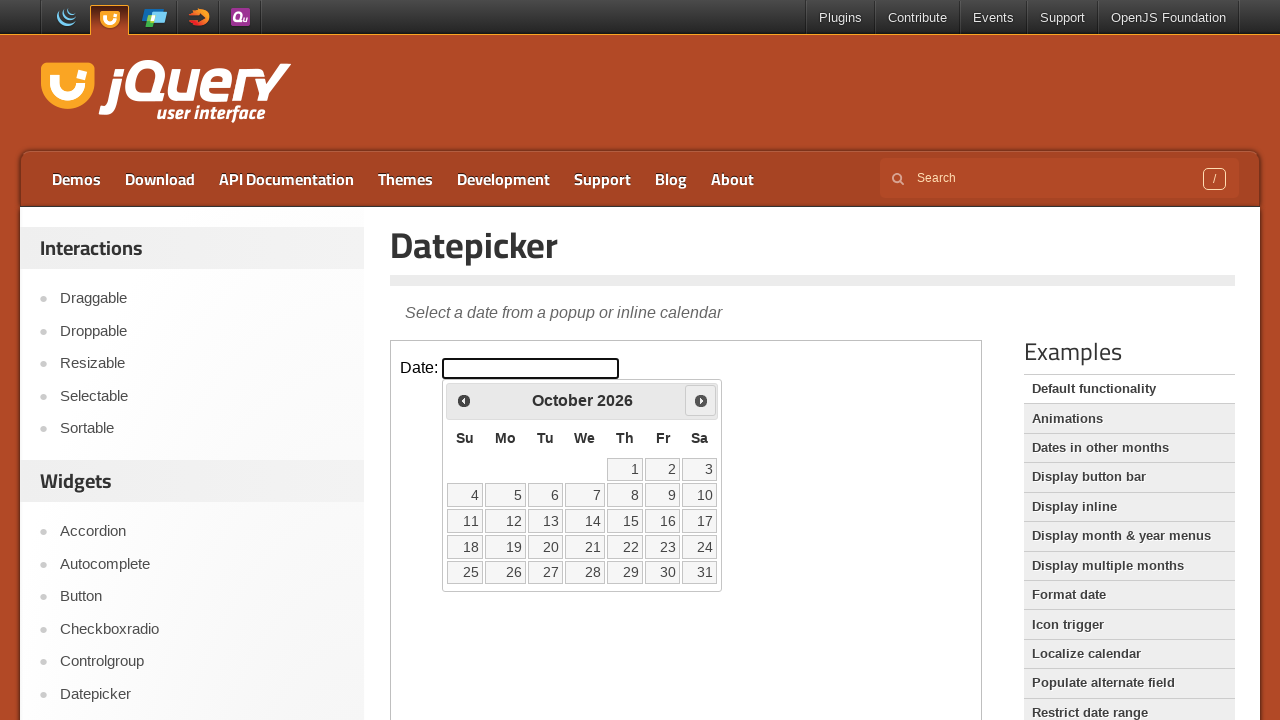

Clicked next month arrow to navigate forward at (701, 400) on iframe.demo-frame >> internal:control=enter-frame >> a[title='Next']
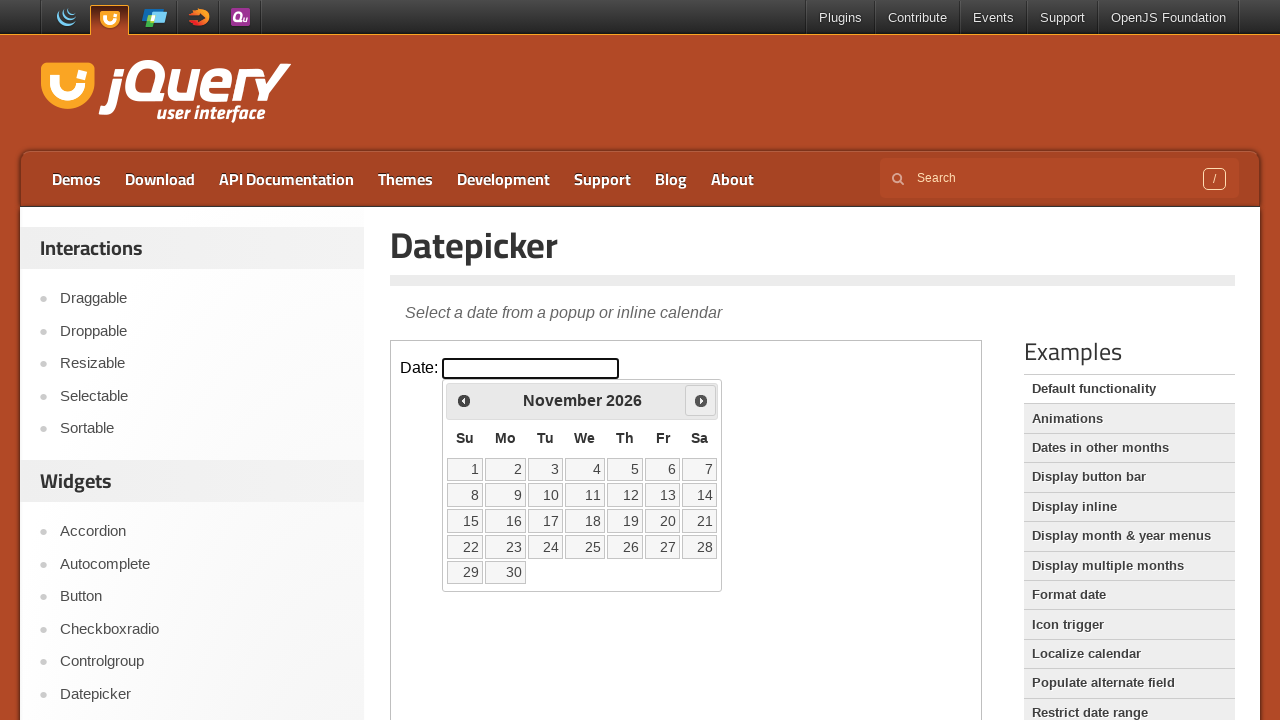

Waited 300ms for calendar to update
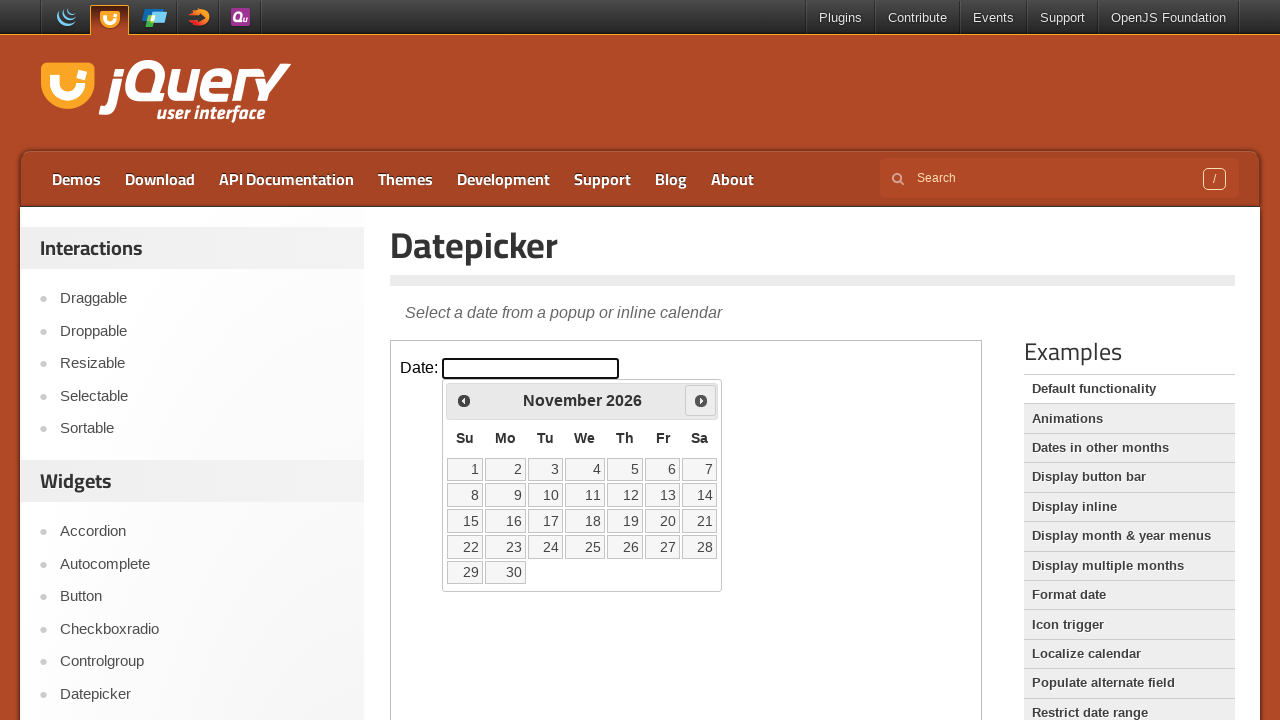

Retrieved updated month: November
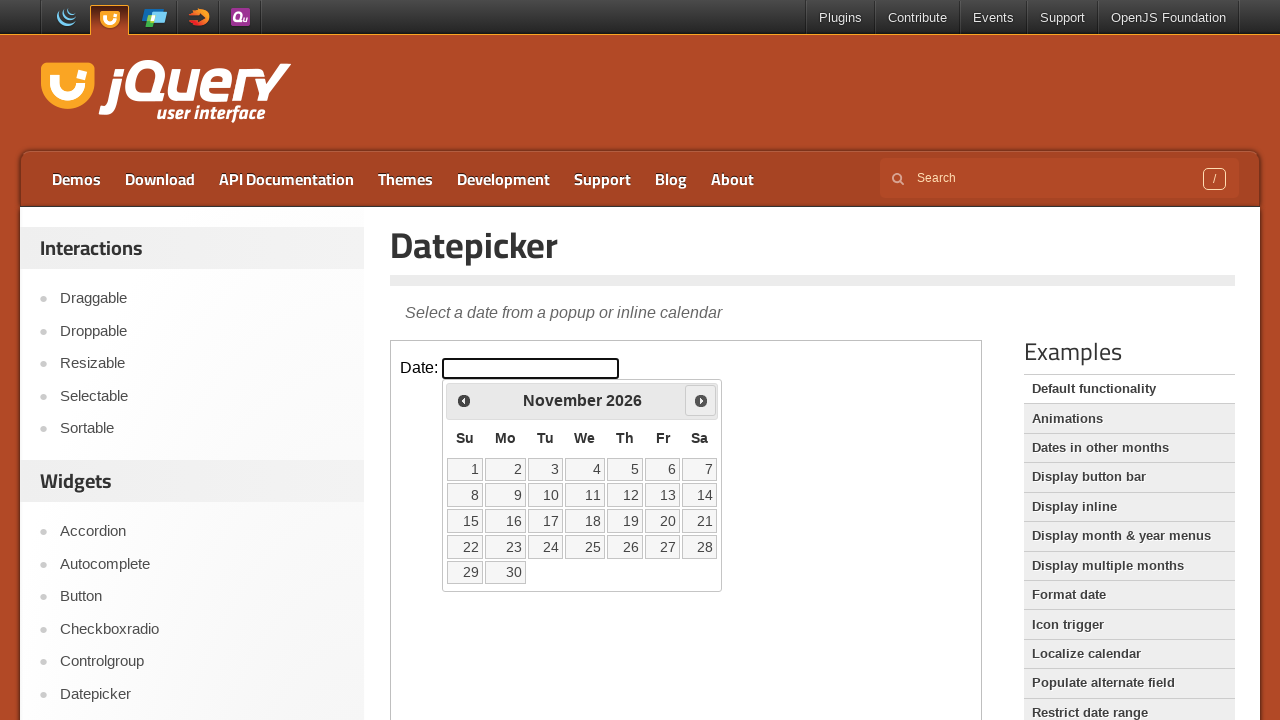

Clicked next month arrow to navigate forward at (701, 400) on iframe.demo-frame >> internal:control=enter-frame >> a[title='Next']
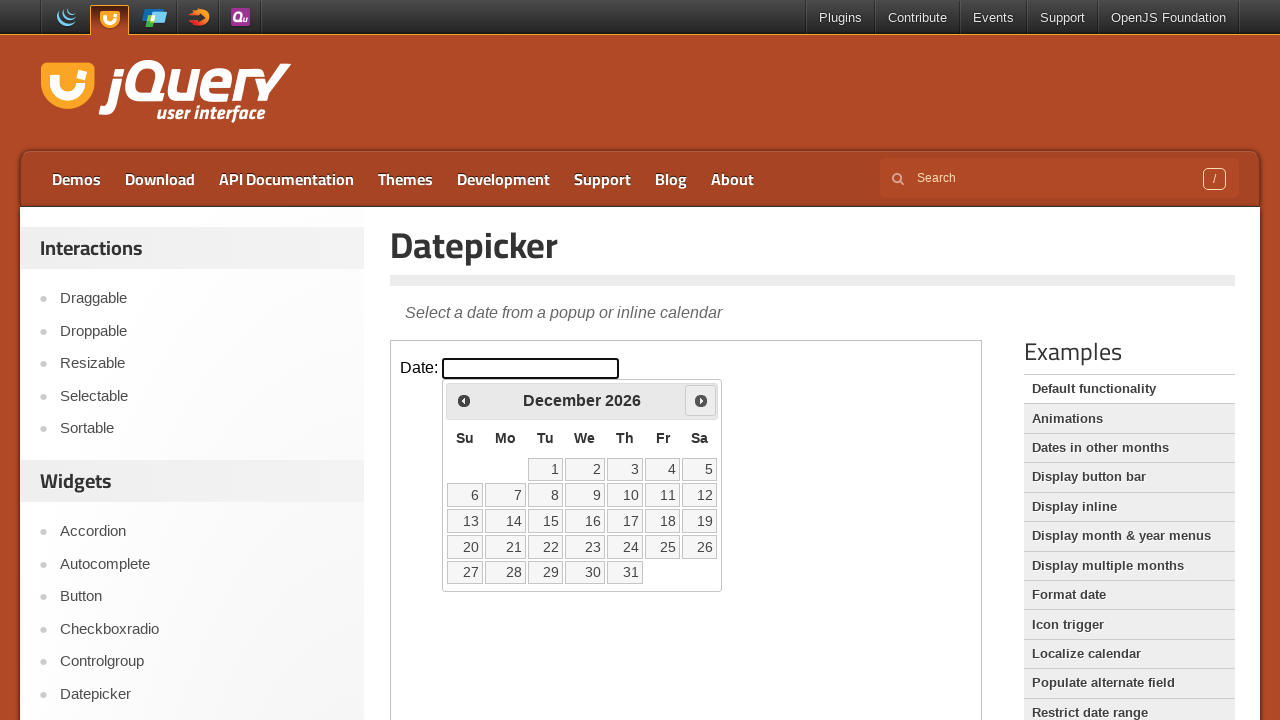

Waited 300ms for calendar to update
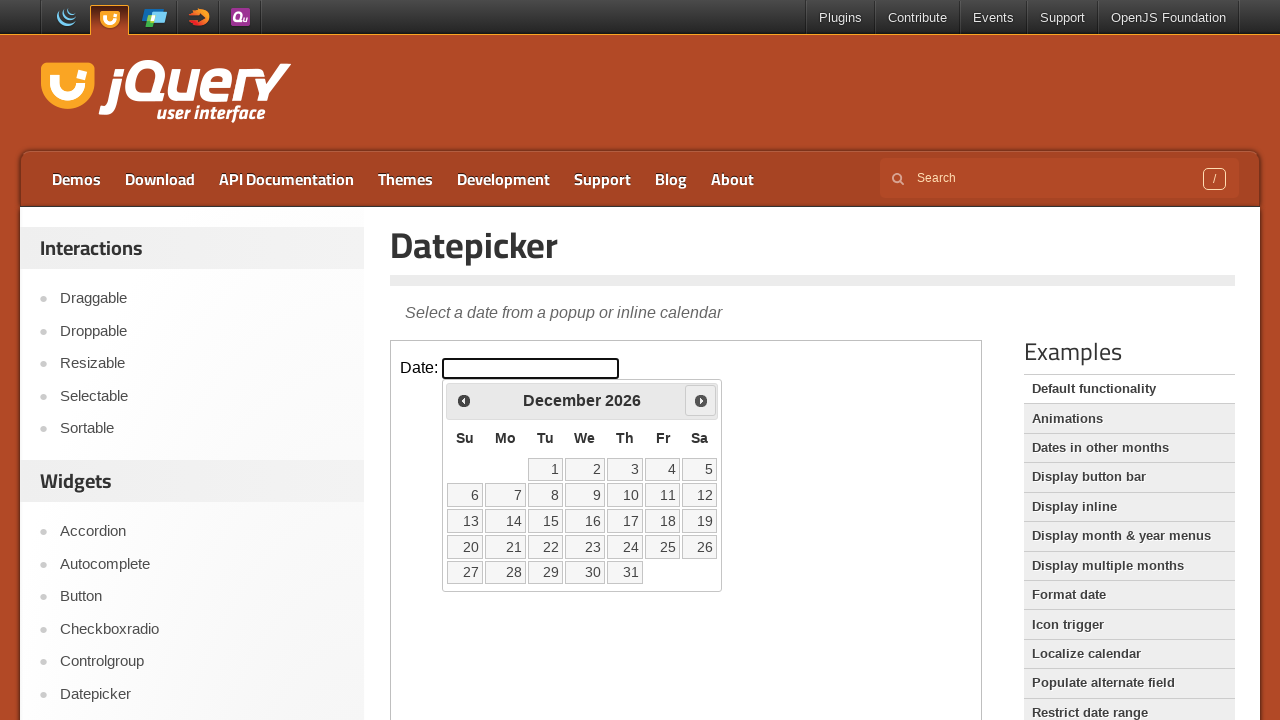

Retrieved updated month: December
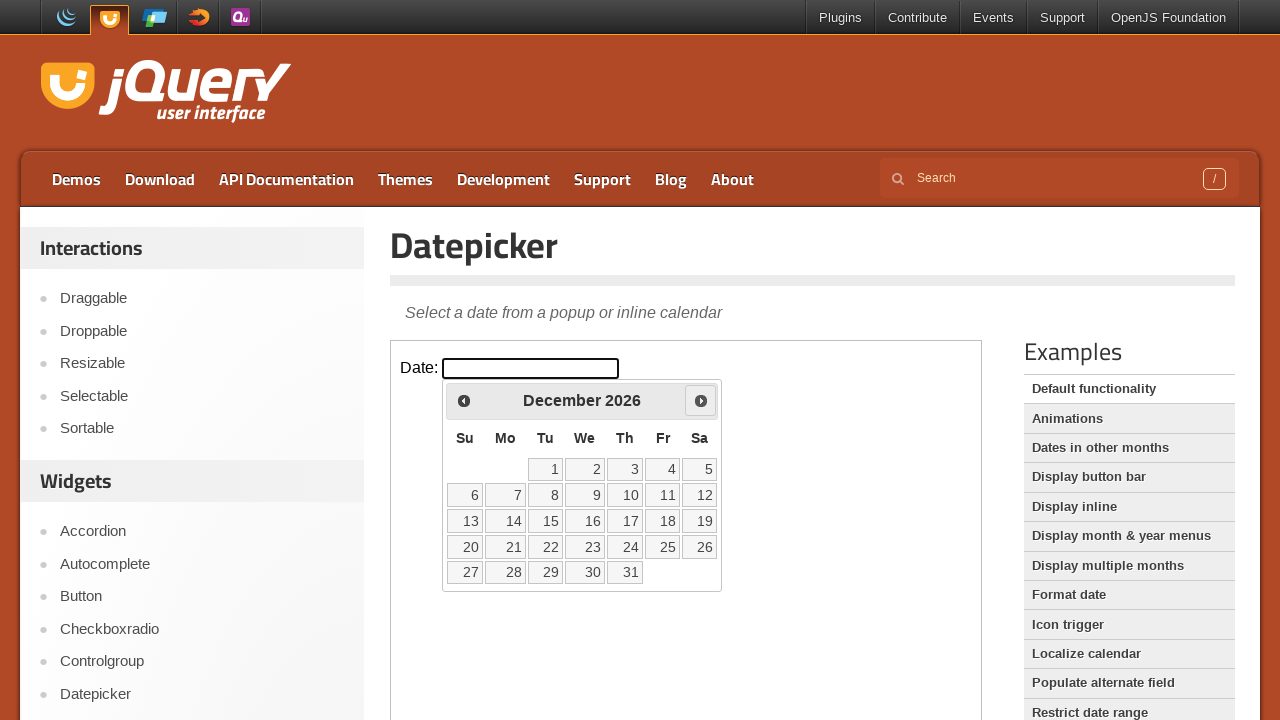

Selected day 15 from the December calendar at (545, 521) on iframe.demo-frame >> internal:control=enter-frame >> table.ui-datepicker-calenda
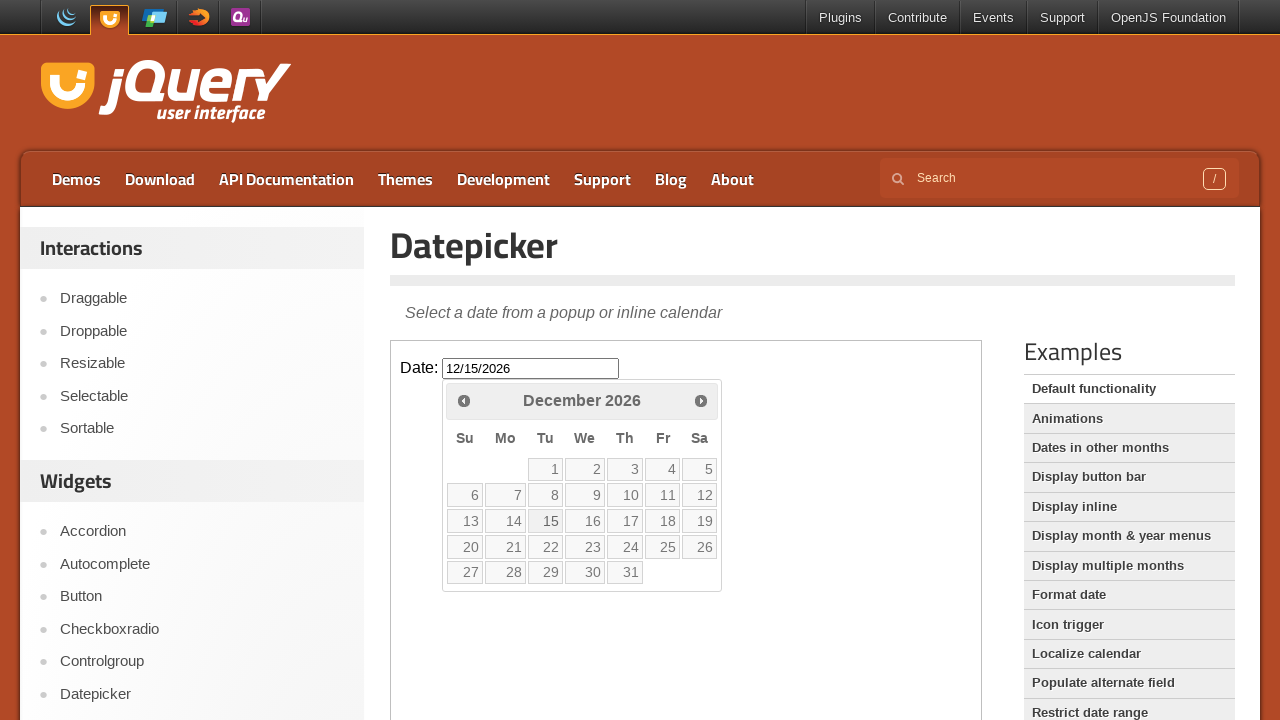

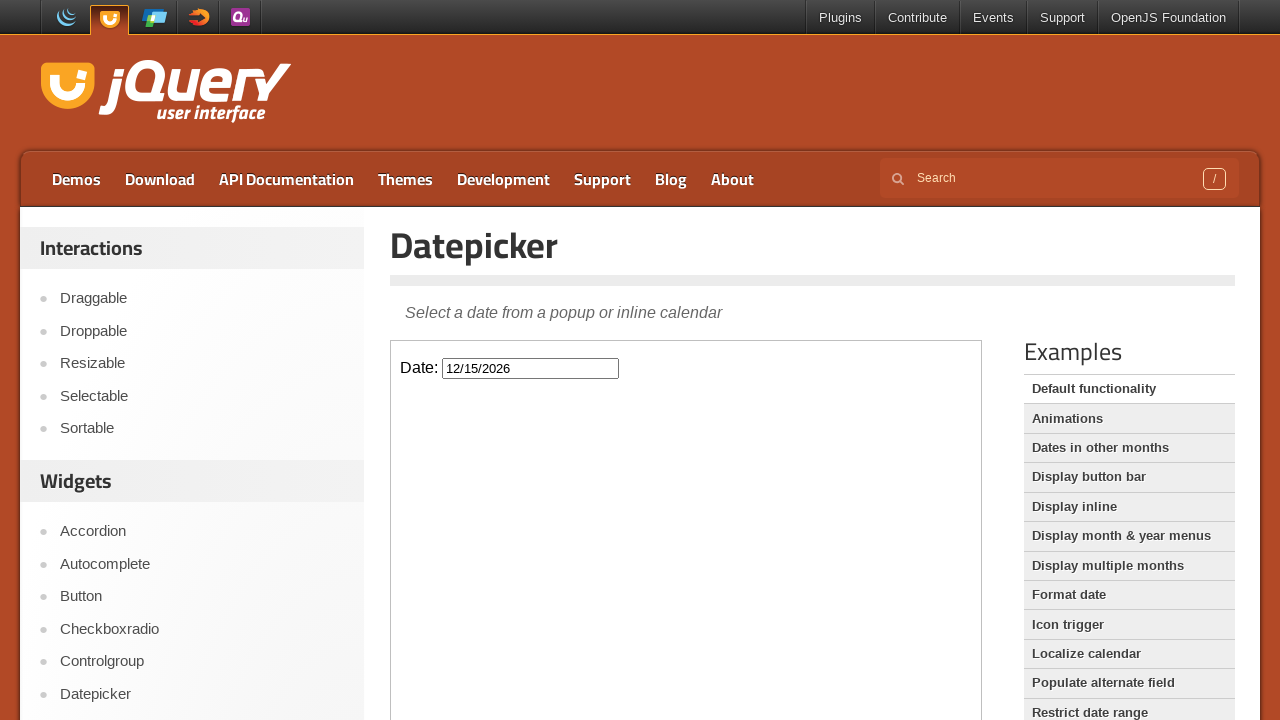